Tests that the clear completed button displays correct text

Starting URL: https://demo.playwright.dev/todomvc

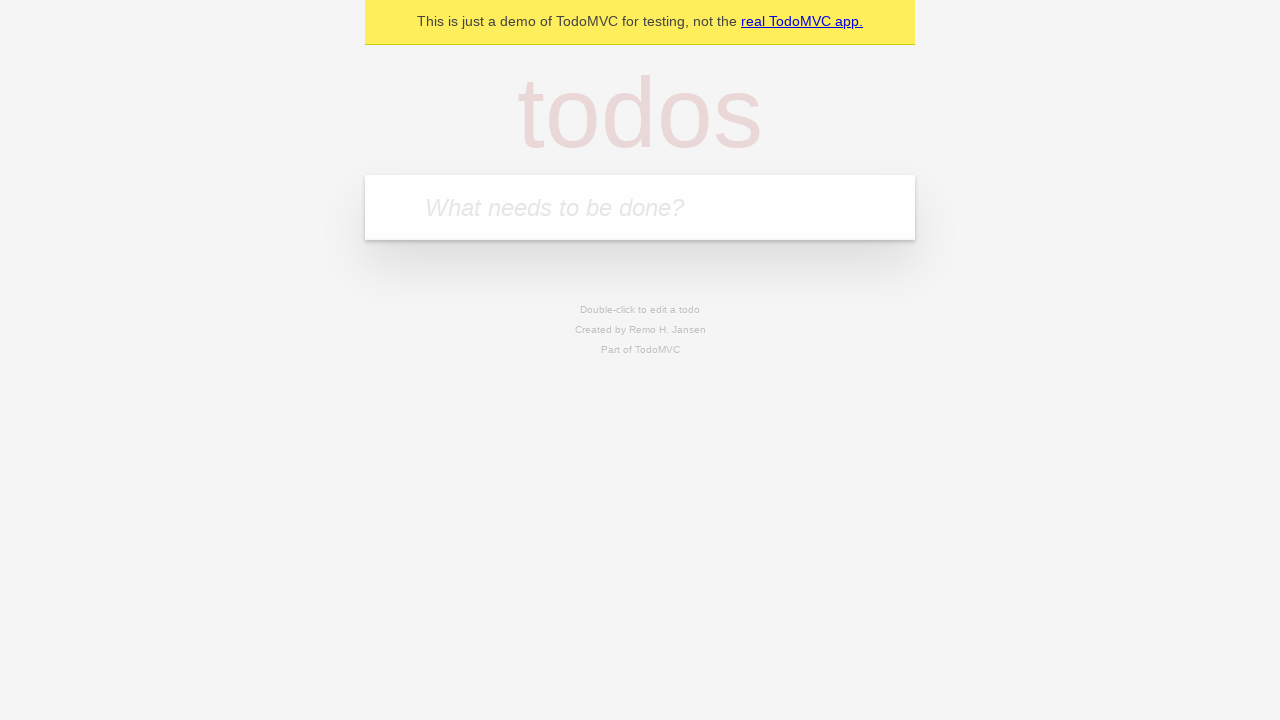

Filled new todo field with 'buy some cheese' on .new-todo
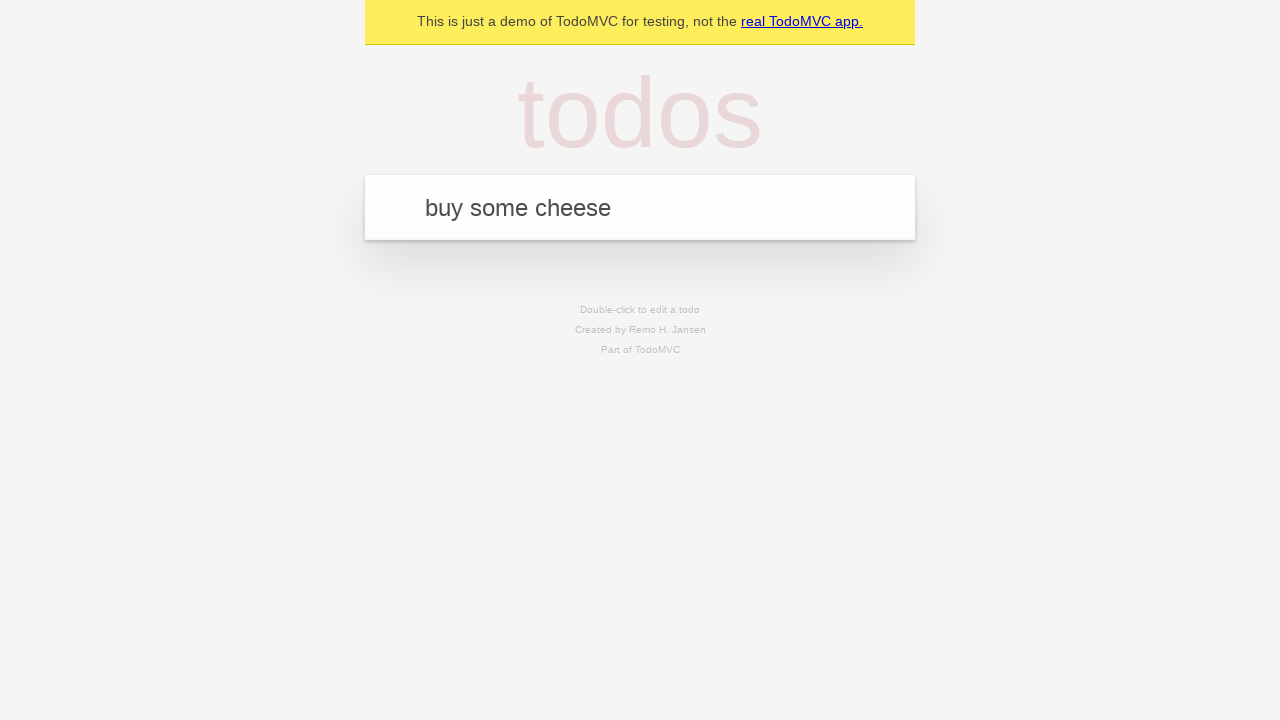

Pressed Enter to add first todo on .new-todo
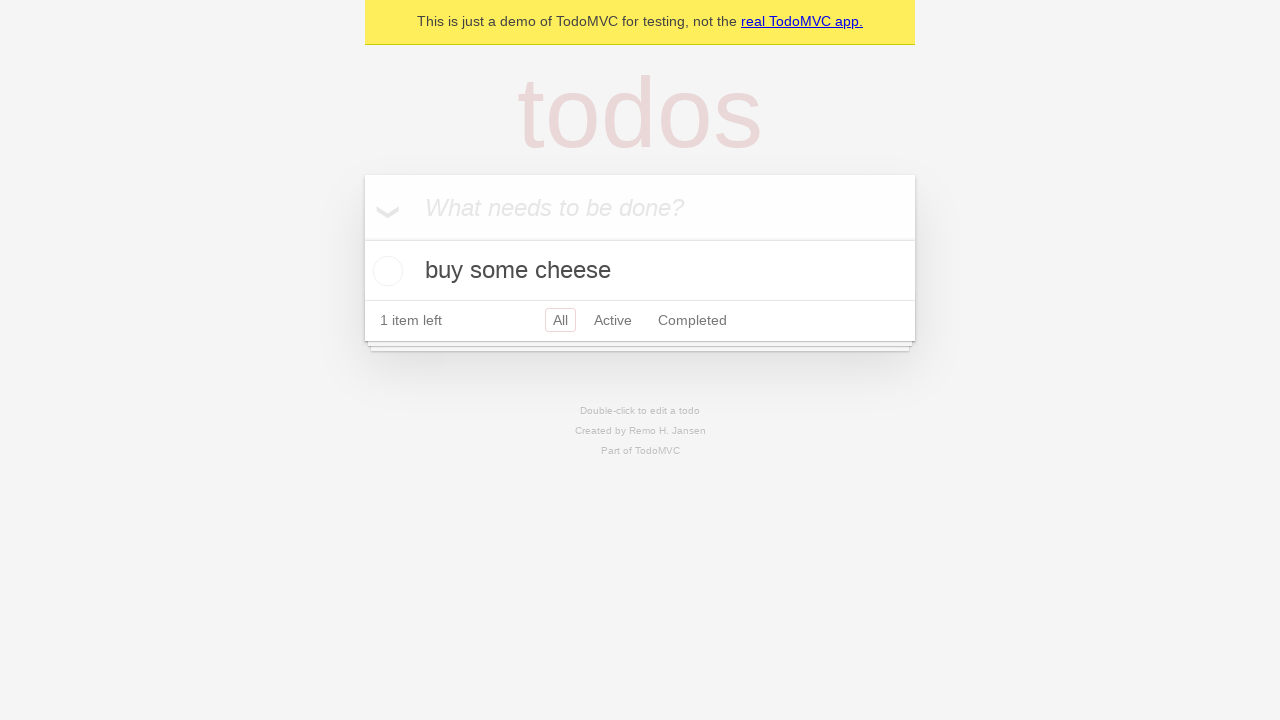

Filled new todo field with 'feed the cat' on .new-todo
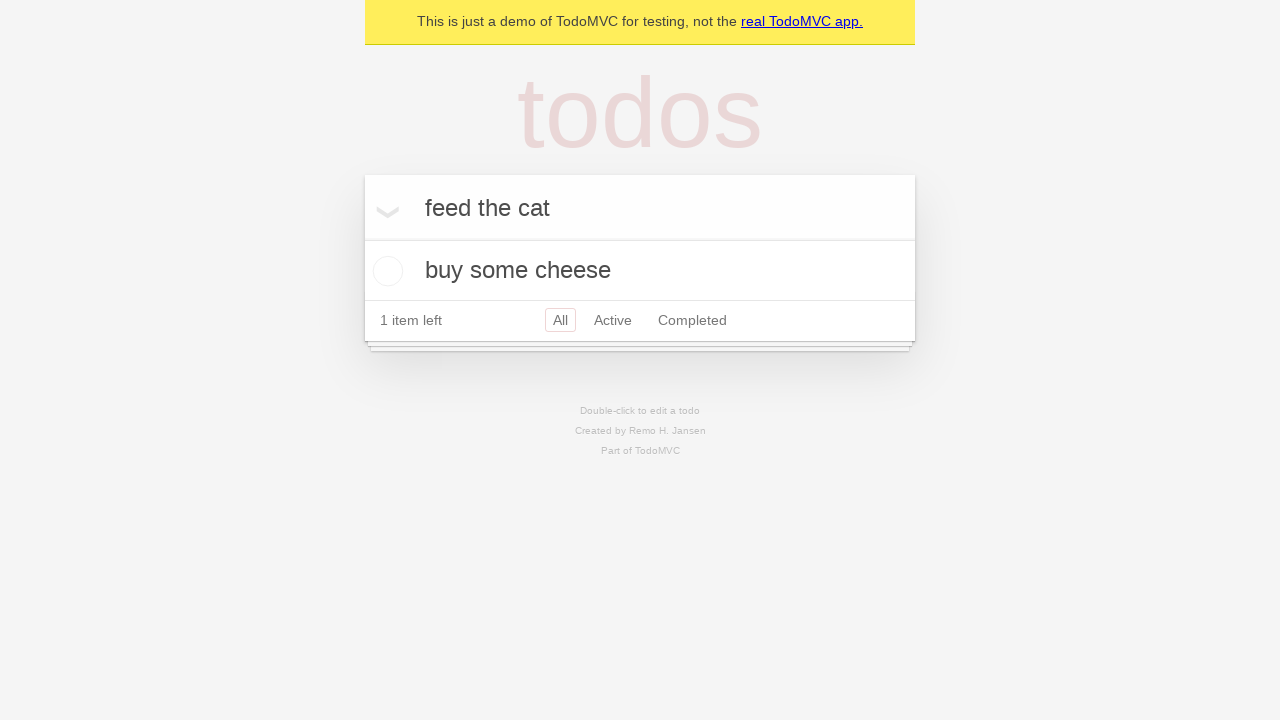

Pressed Enter to add second todo on .new-todo
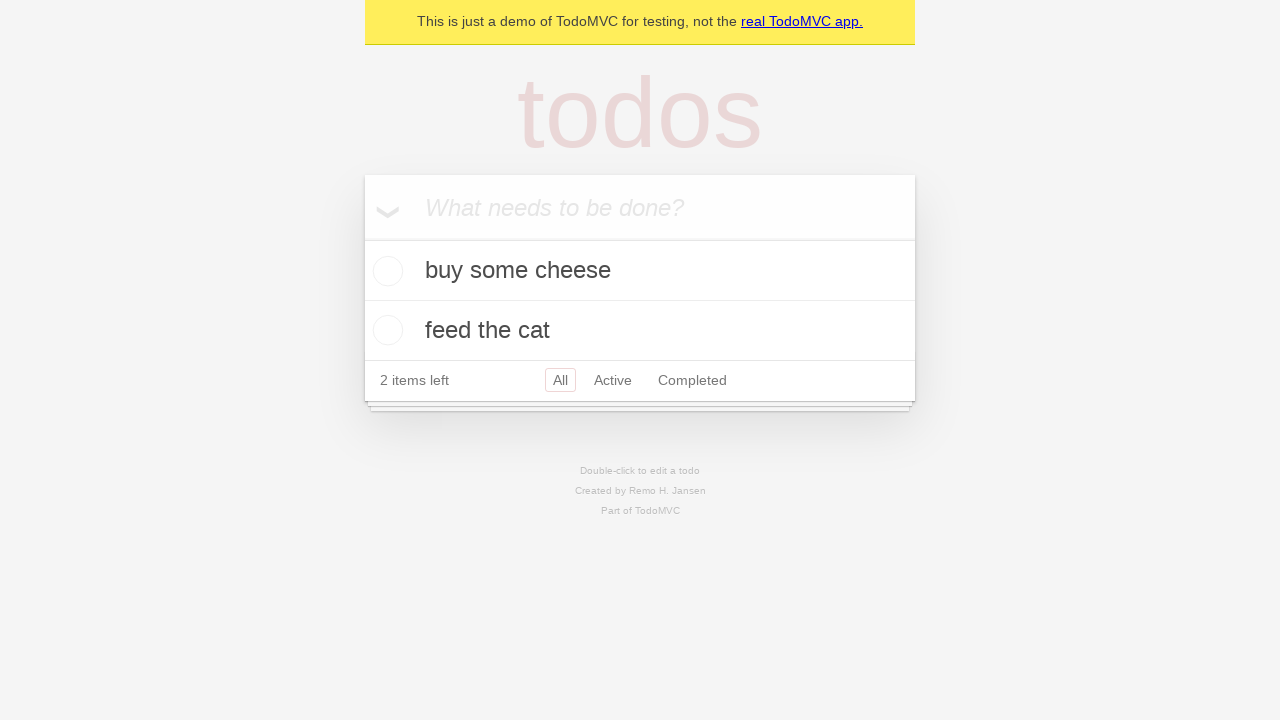

Filled new todo field with 'book a doctors appointment' on .new-todo
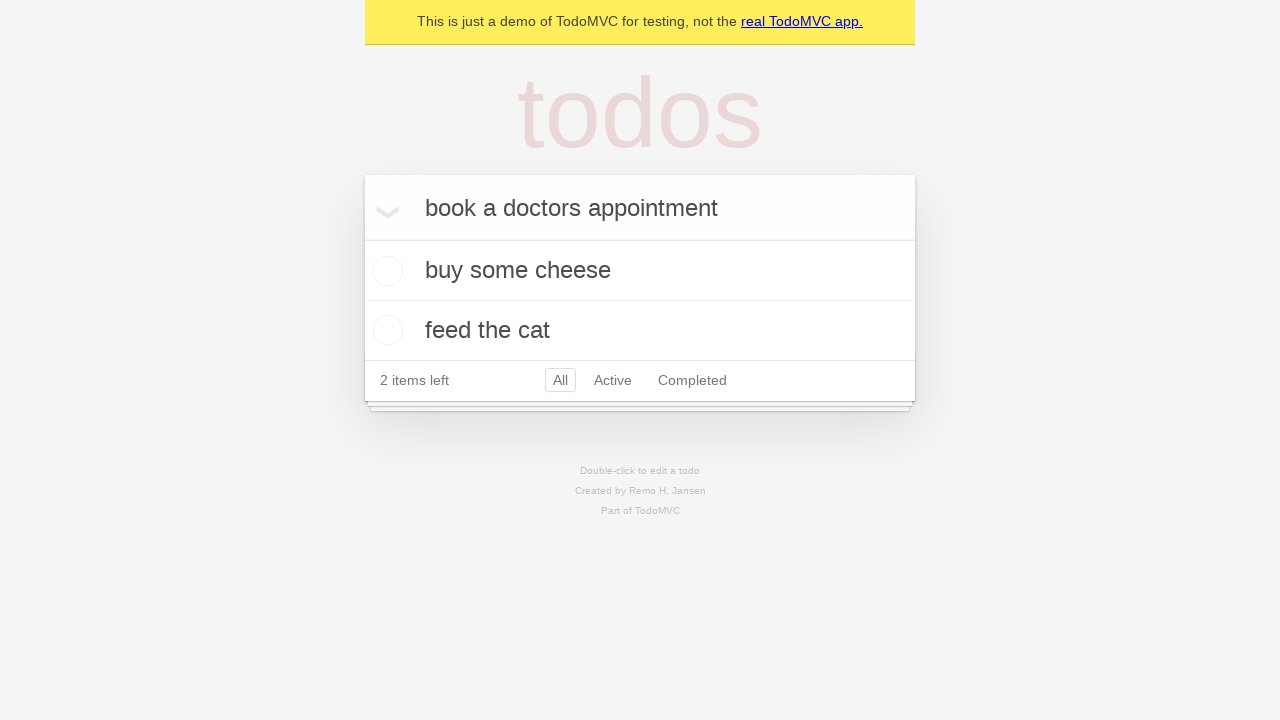

Pressed Enter to add third todo on .new-todo
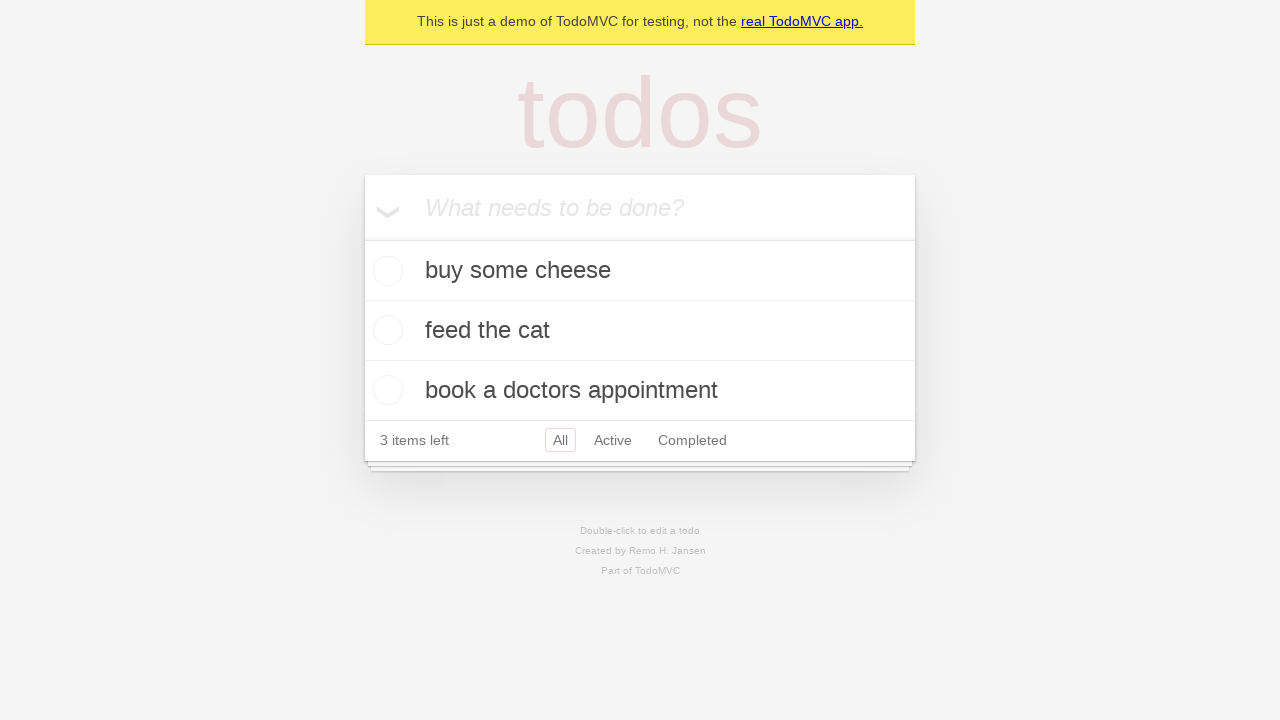

Checked first todo as completed at (385, 271) on .todo-list li .toggle >> nth=0
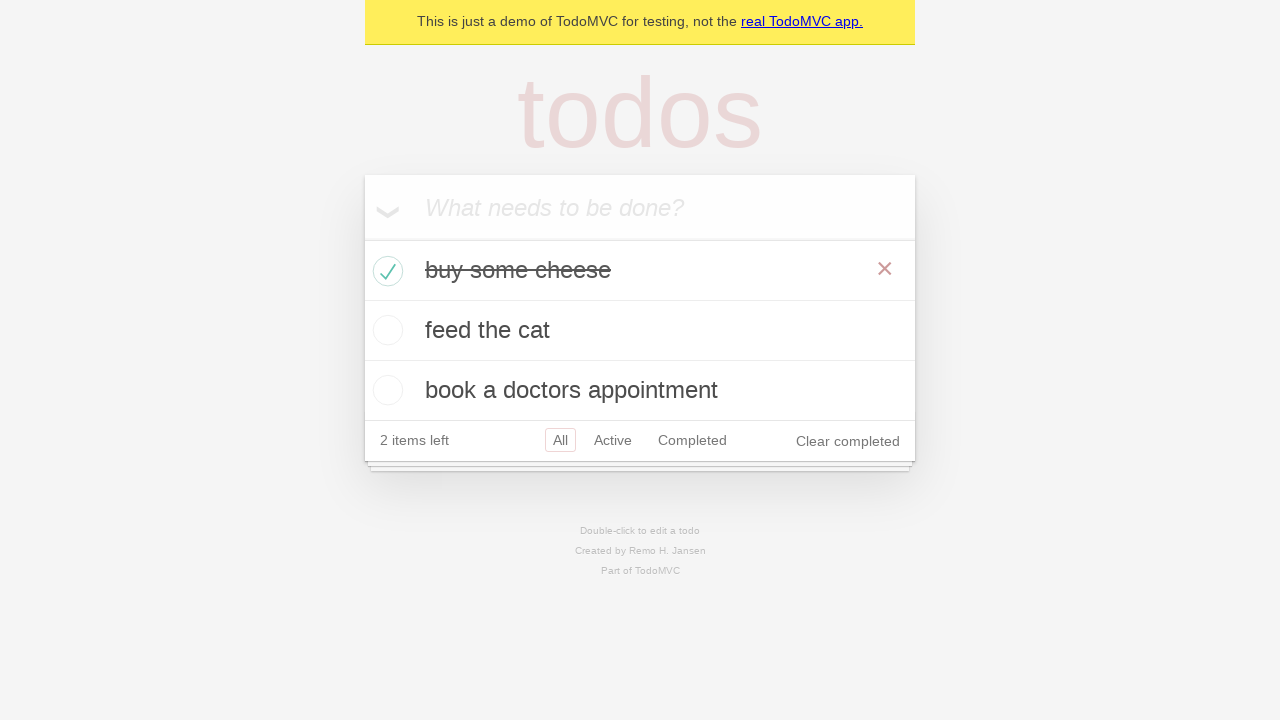

Clear completed button appeared
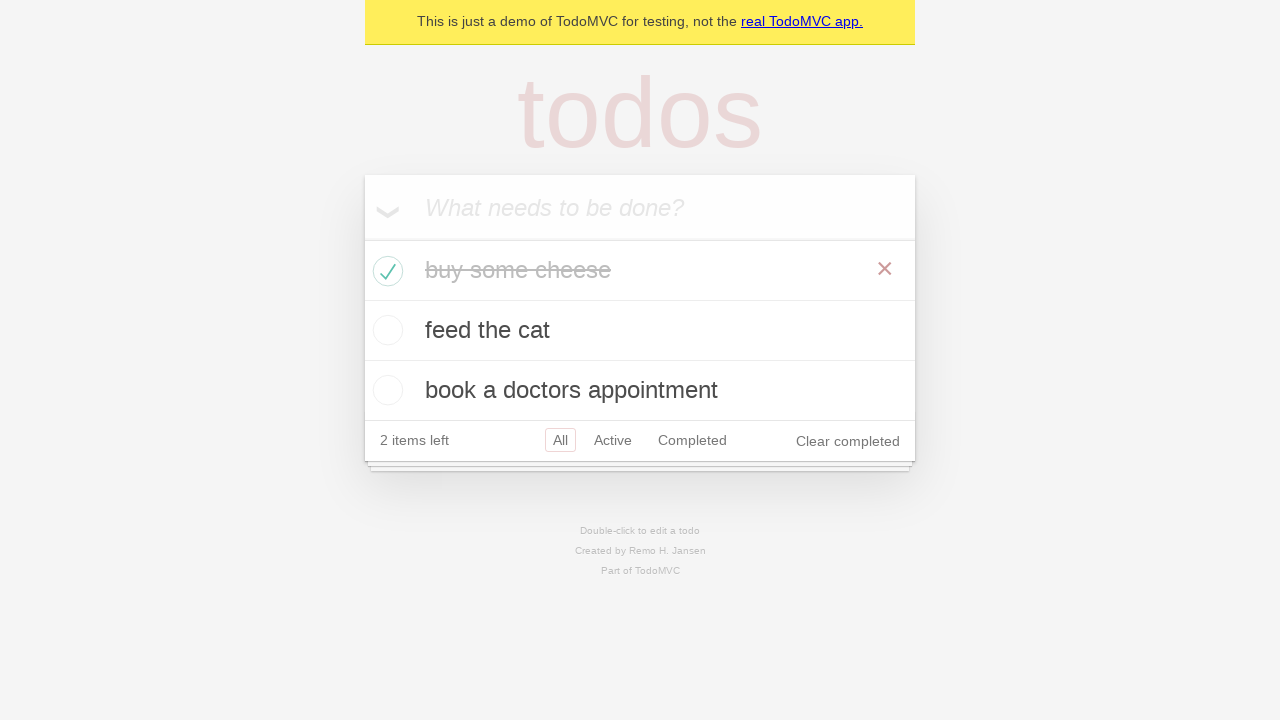

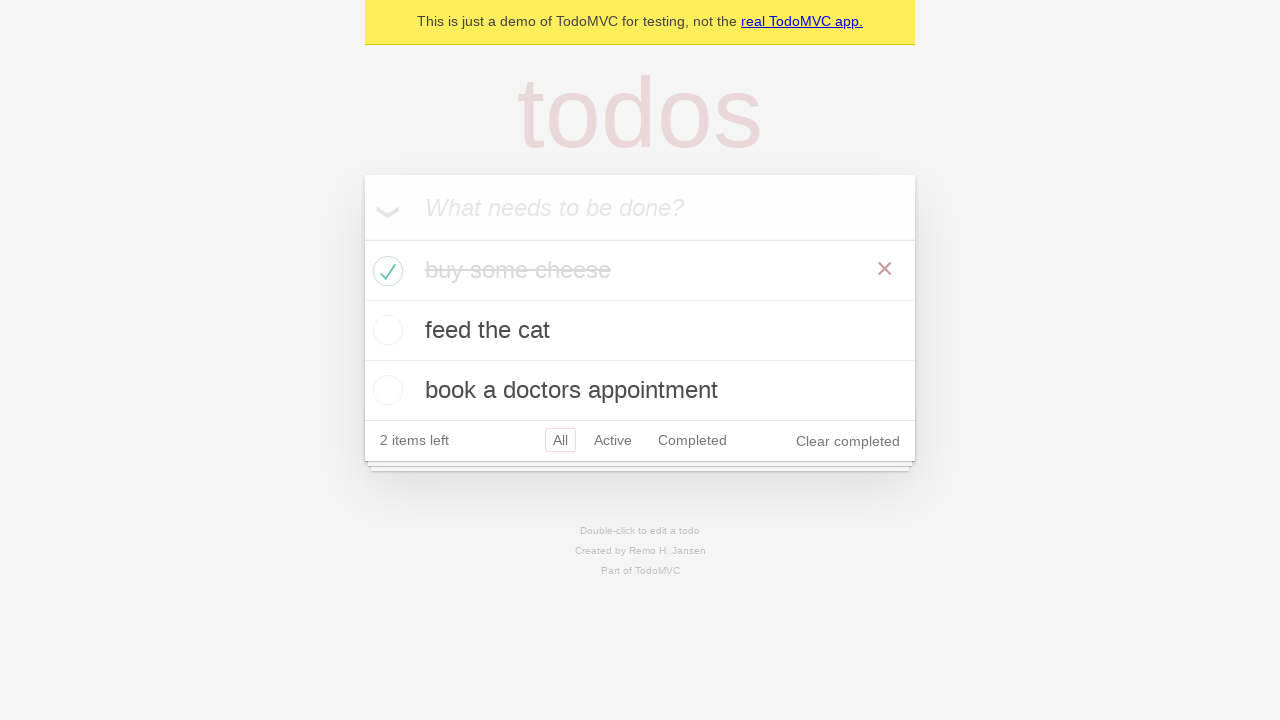